Tests dynamic loading by clicking the Start button and verifying that "Hello World!" text appears

Starting URL: https://the-internet.herokuapp.com/dynamic_loading/1

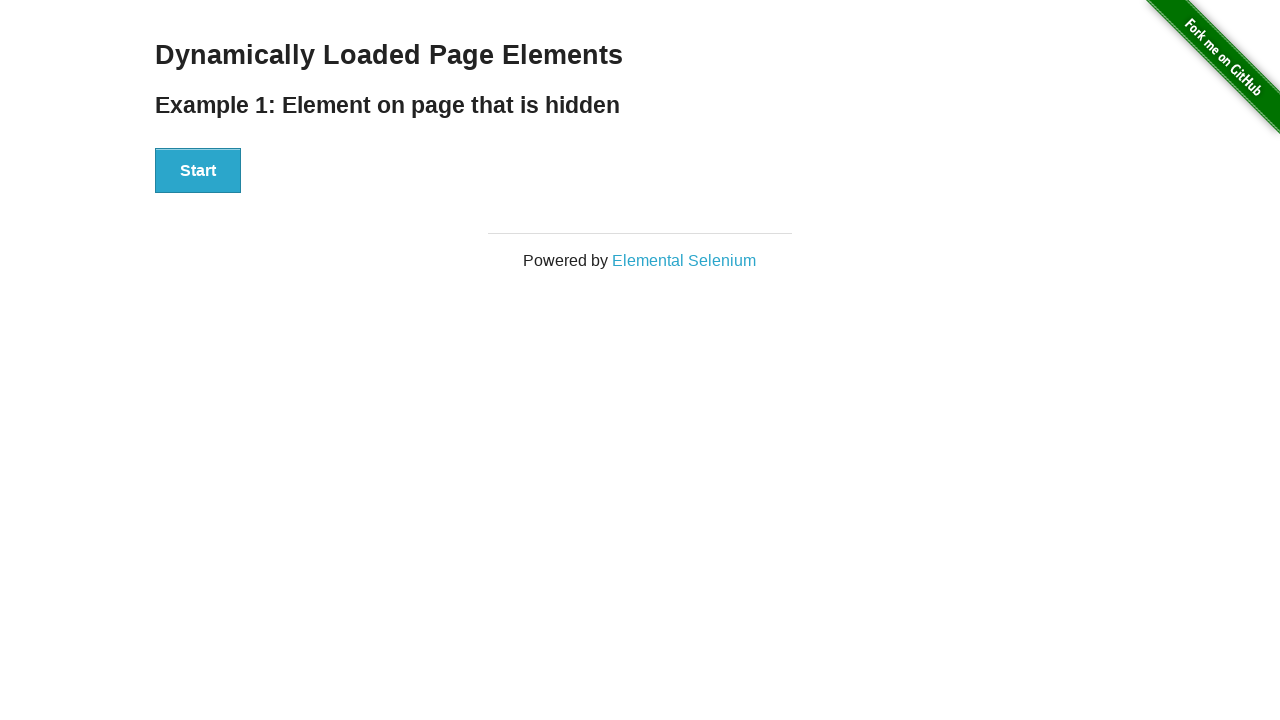

Clicked the Start button to trigger dynamic loading at (198, 171) on xpath=//button
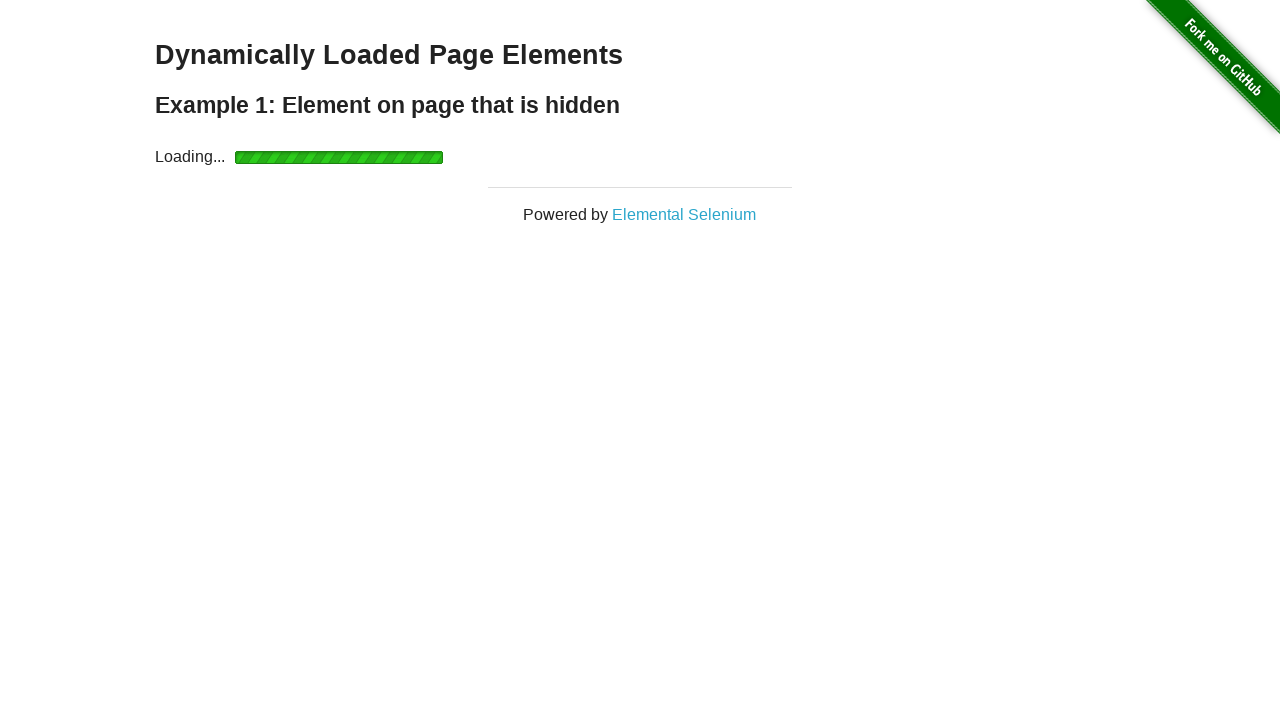

Verified that 'Hello World!' text appeared after dynamic loading
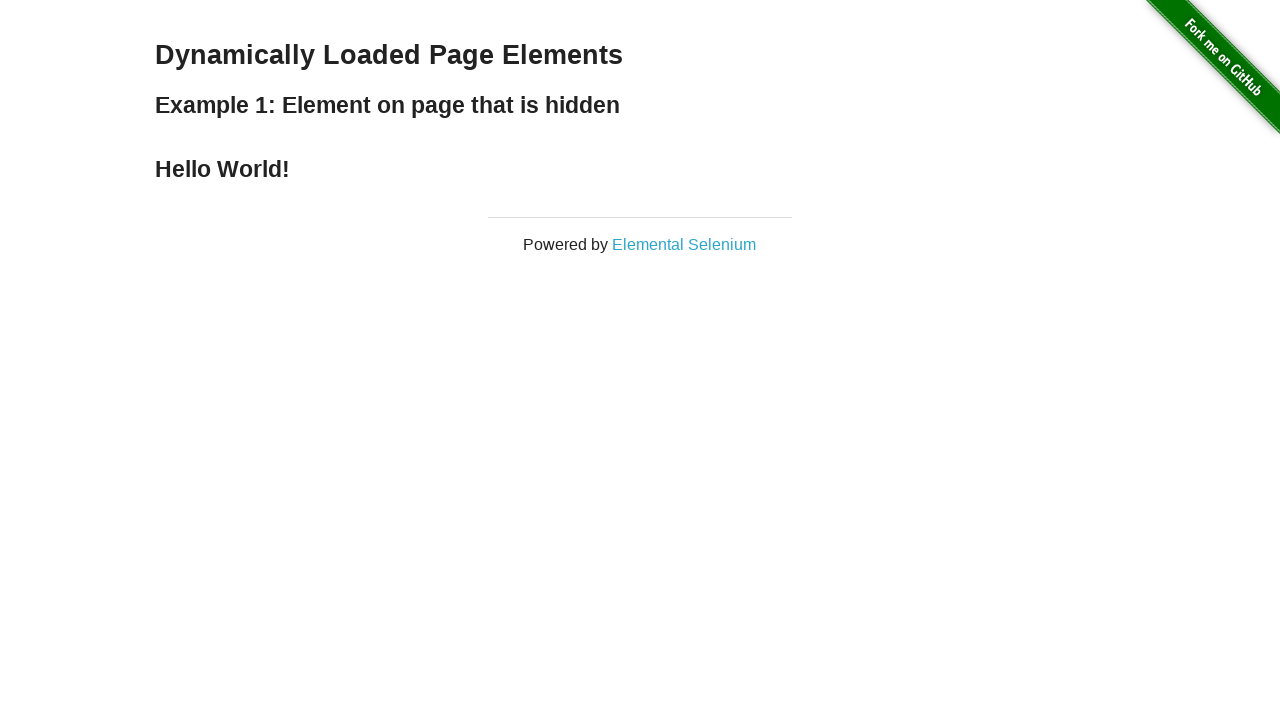

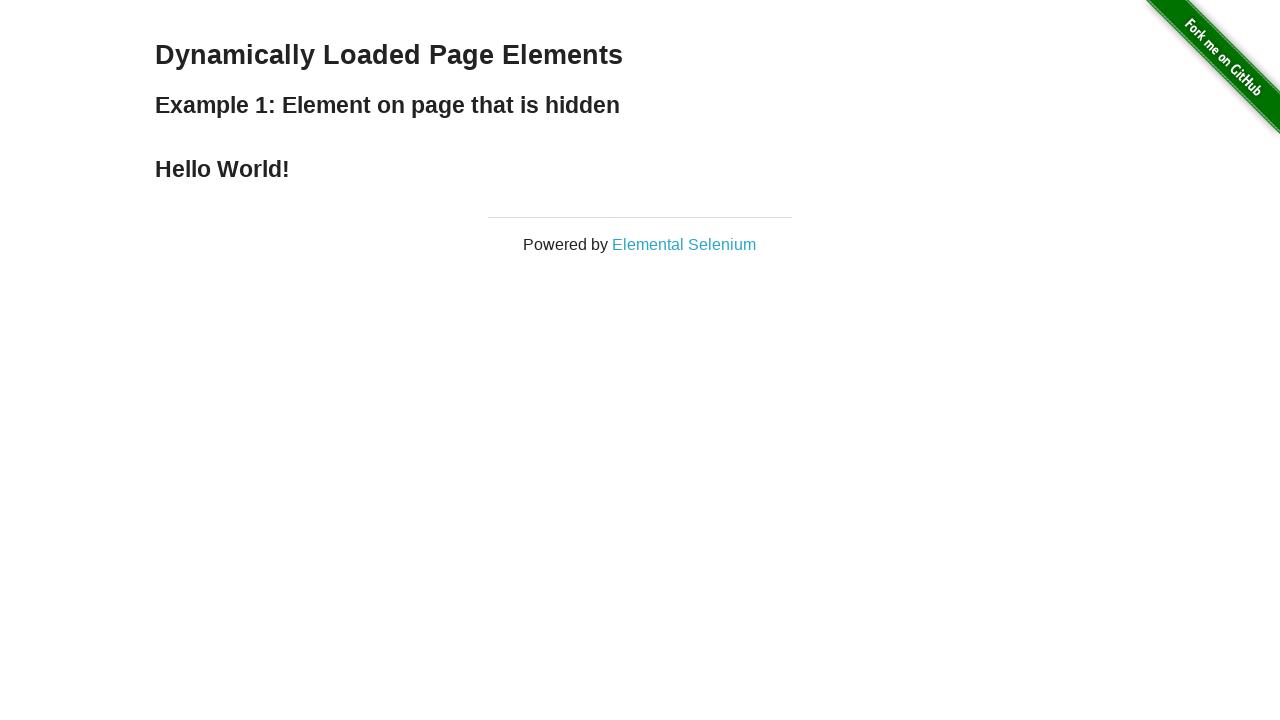